Tests hover functionality on the second user avatar by hovering over it to reveal a hidden link, then clicking the link to navigate to the user profile page.

Starting URL: http://the-internet.herokuapp.com/hovers

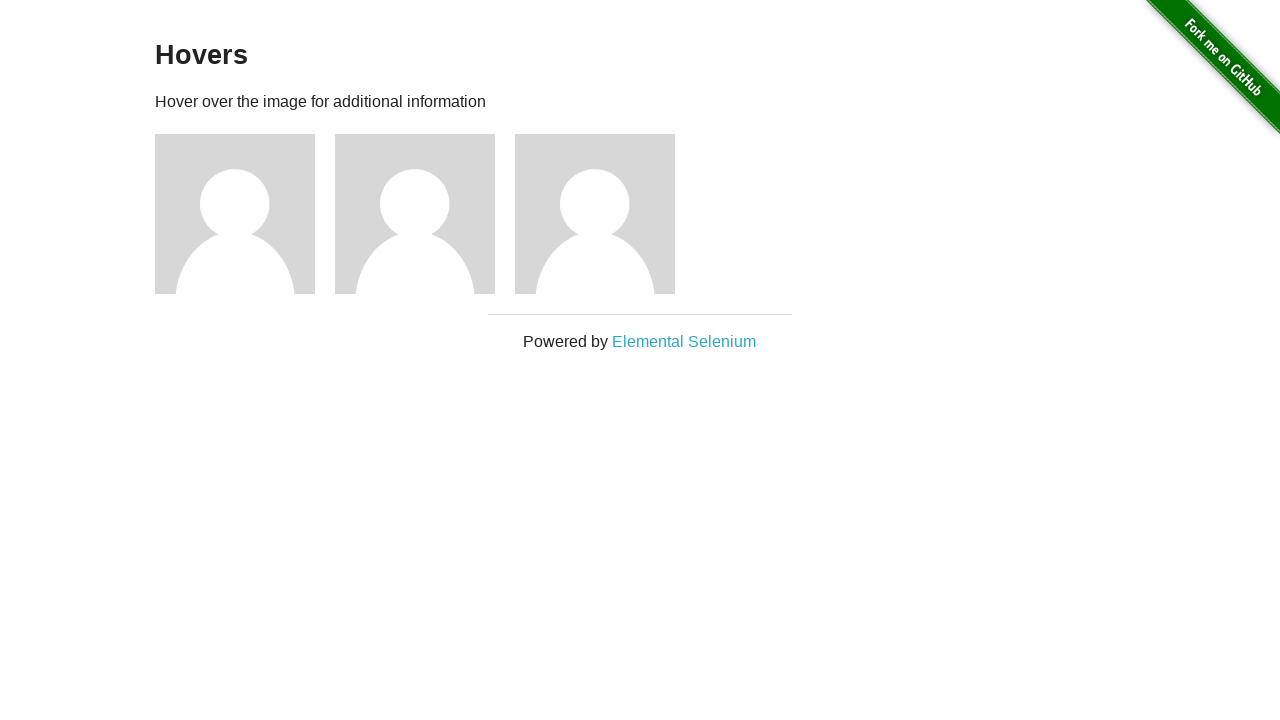

Hovered over the second user avatar to reveal hidden link at (415, 214) on xpath=//body/div[2]/div/div/div[2]/img
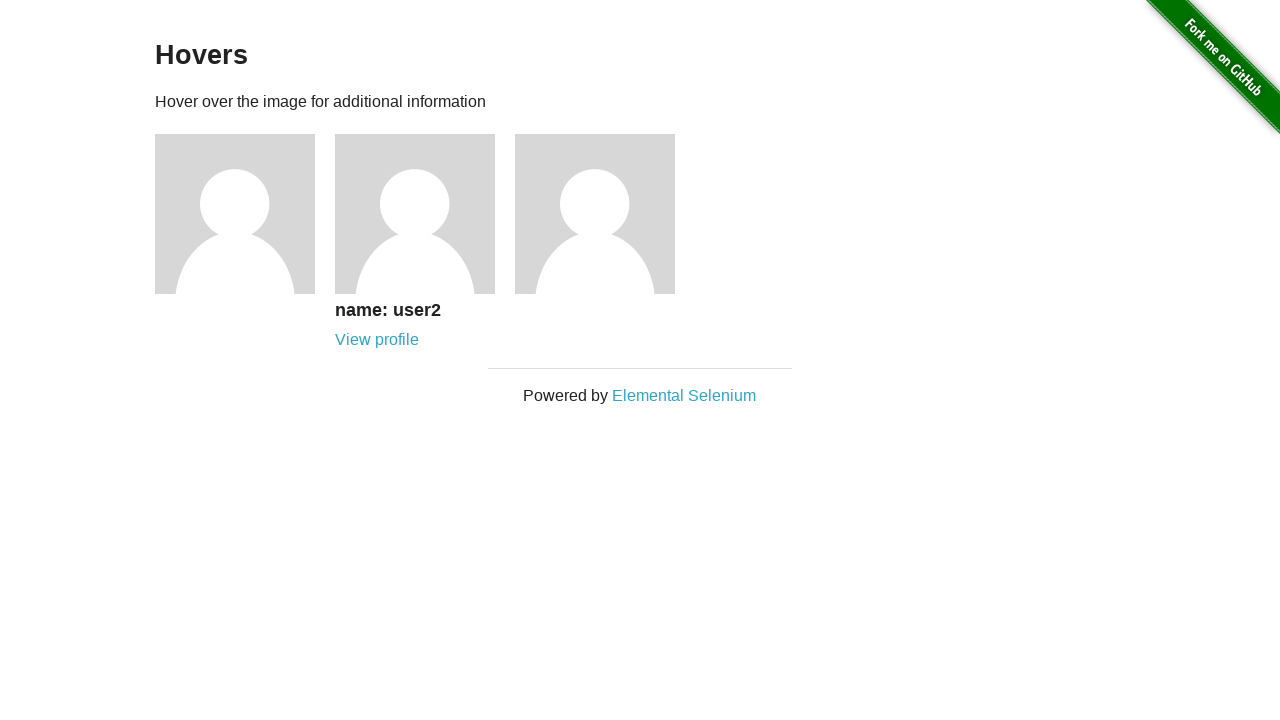

Clicked the revealed link on the second user avatar at (377, 340) on xpath=//body/div[2]/div/div/div[2]/div/a
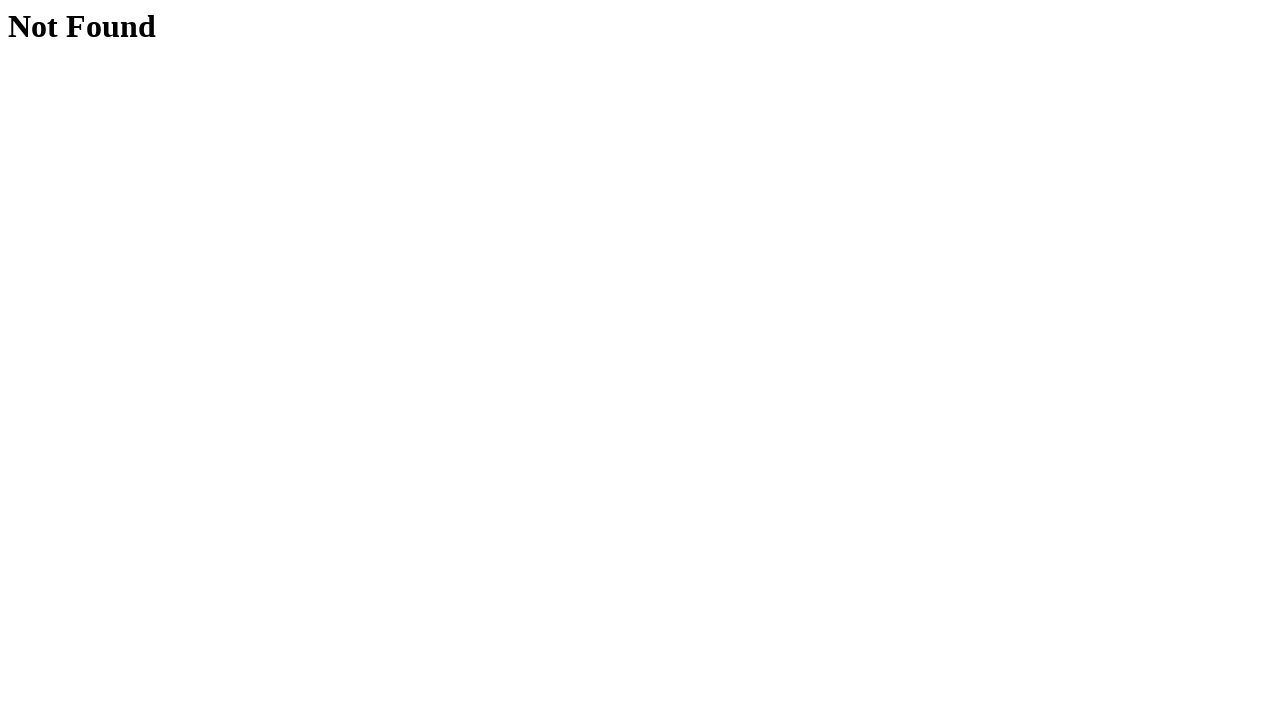

Waited for page to load and h1 heading to appear
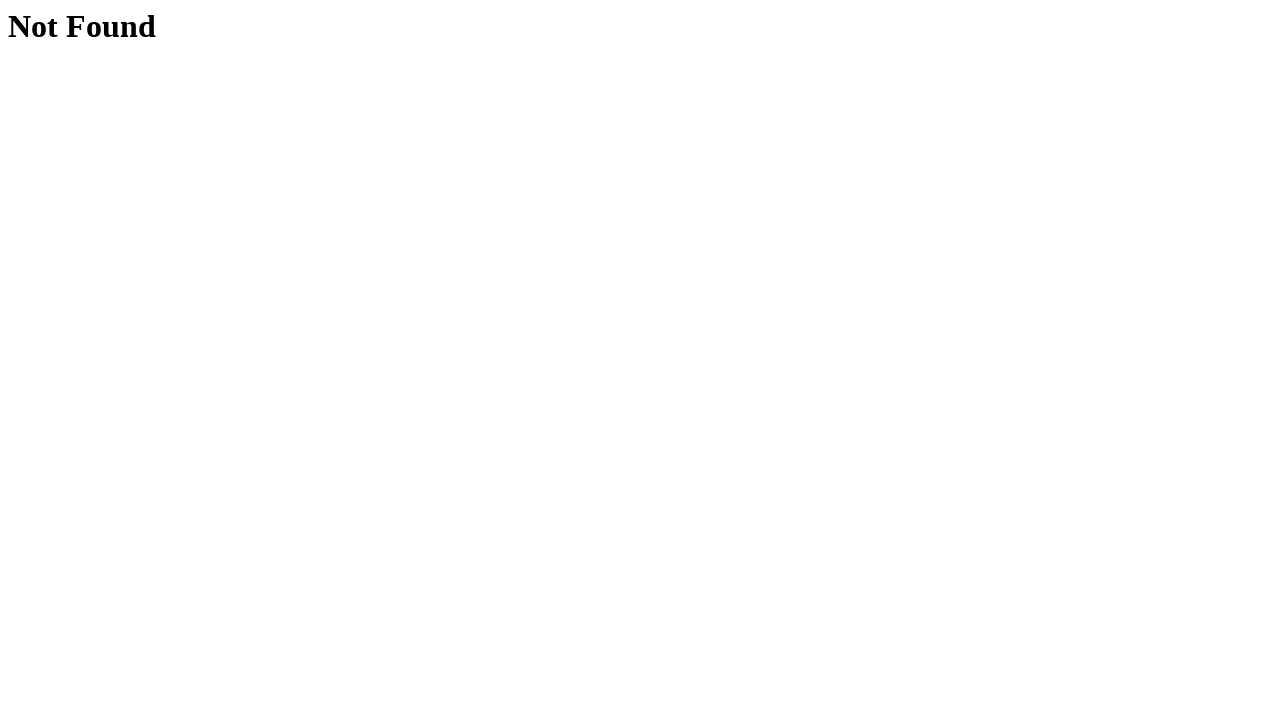

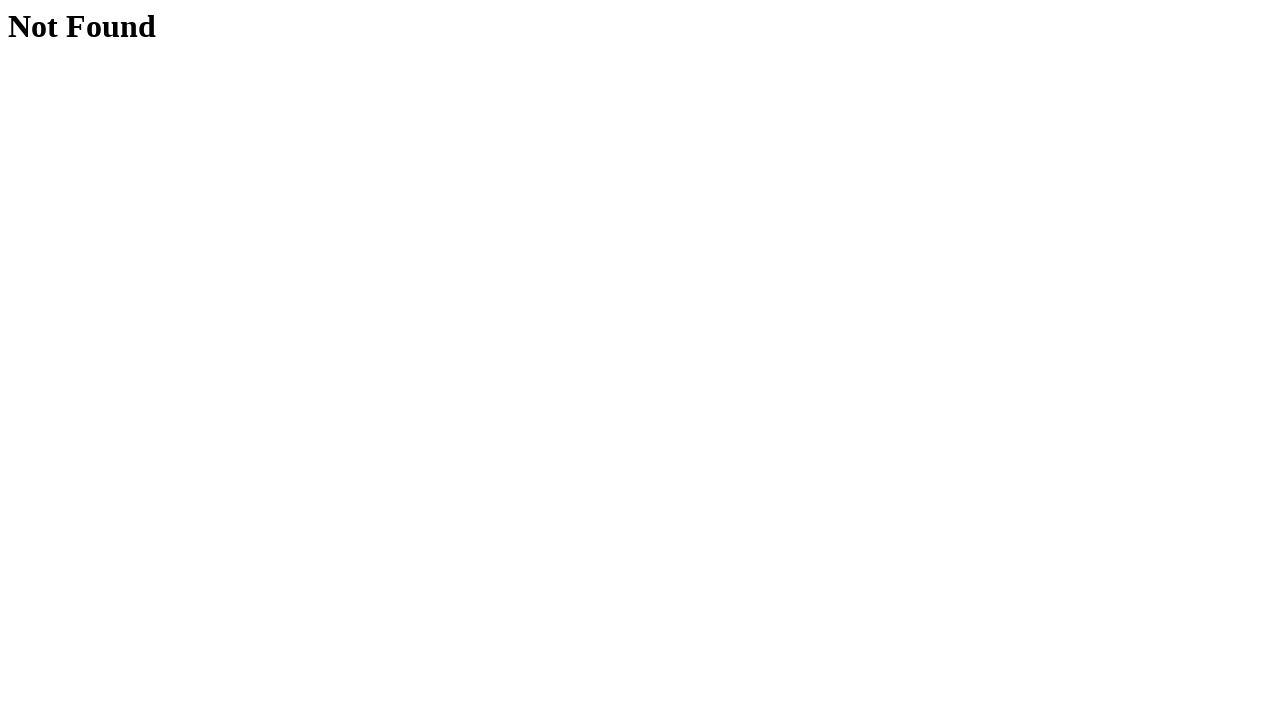